Tests clicking on Laptops category, then selecting Sony Vaio i7 product and verifying the product price is $790.

Starting URL: https://www.demoblaze.com/index.html

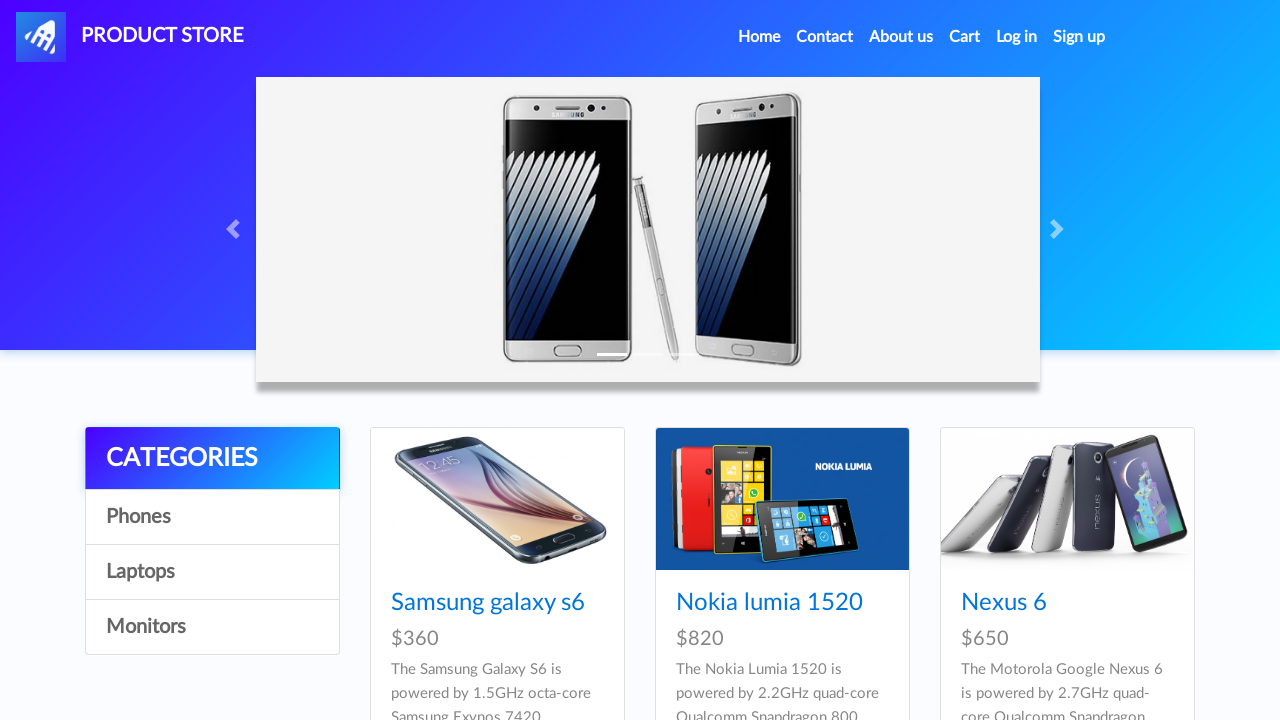

Clicked on Laptops category at (212, 572) on a:has-text('Laptops')
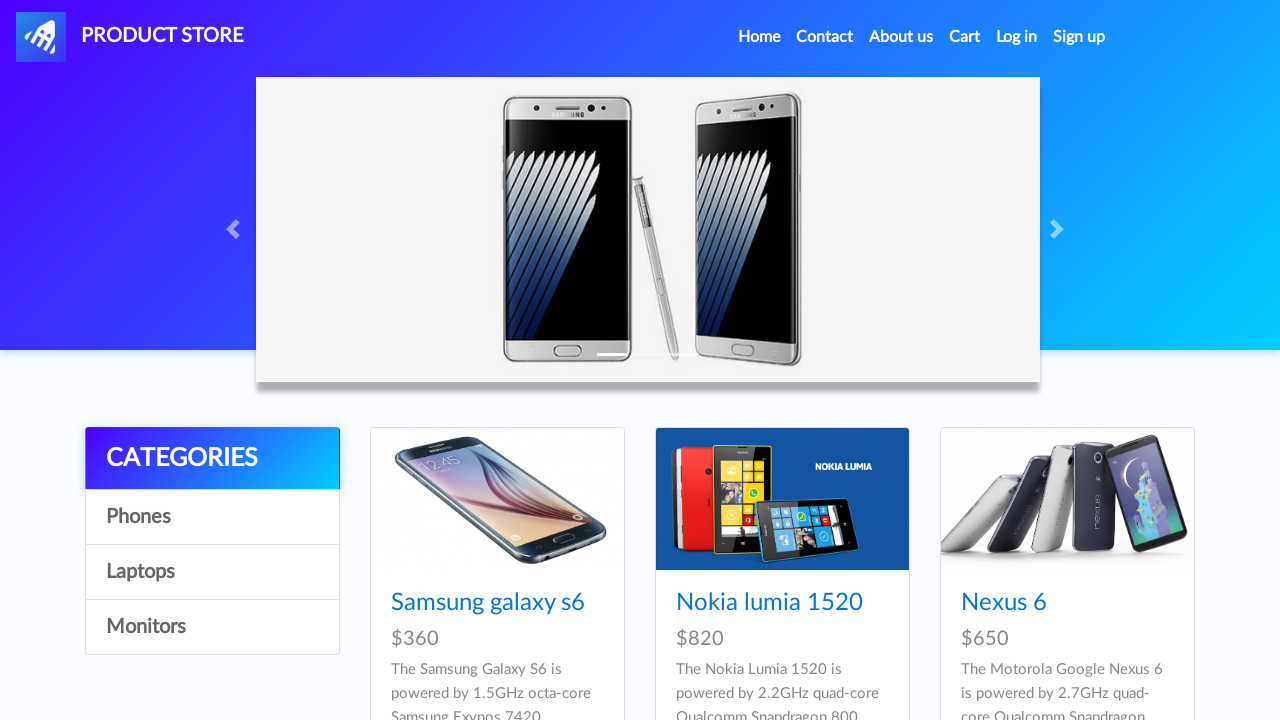

Waited for products to load
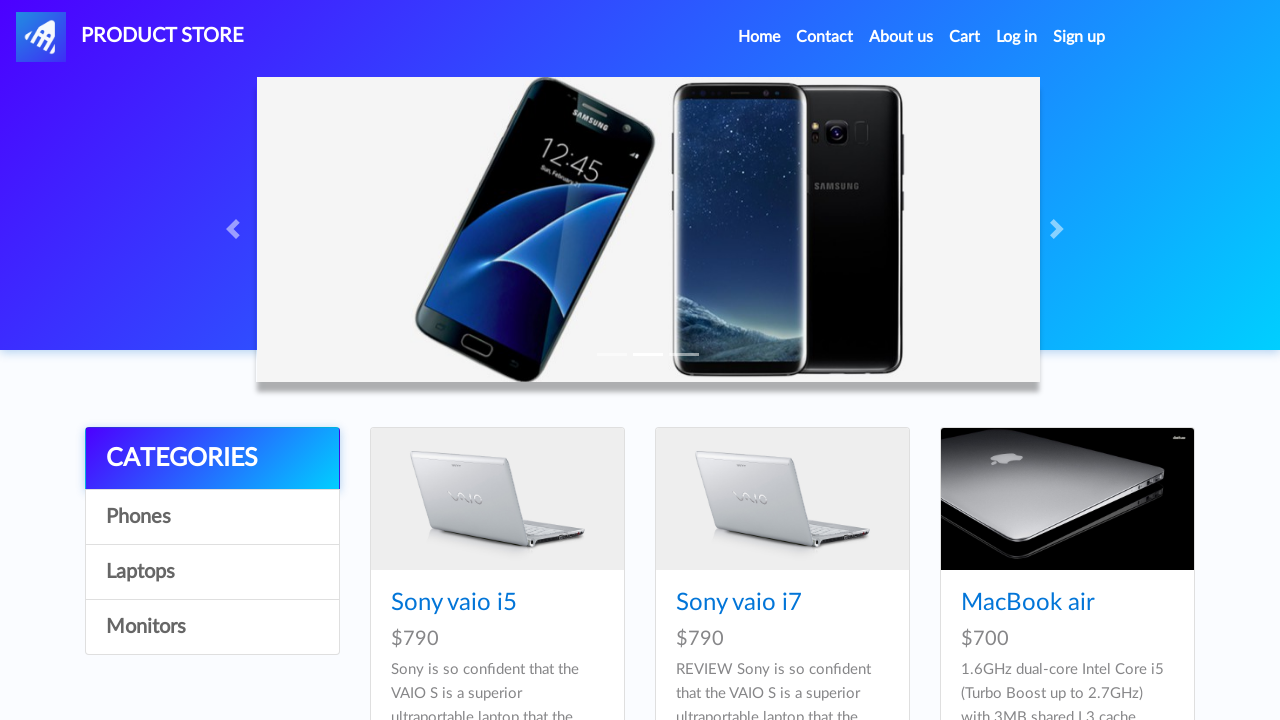

Clicked on Sony Vaio i7 product at (739, 603) on a:has-text('Sony vaio i7')
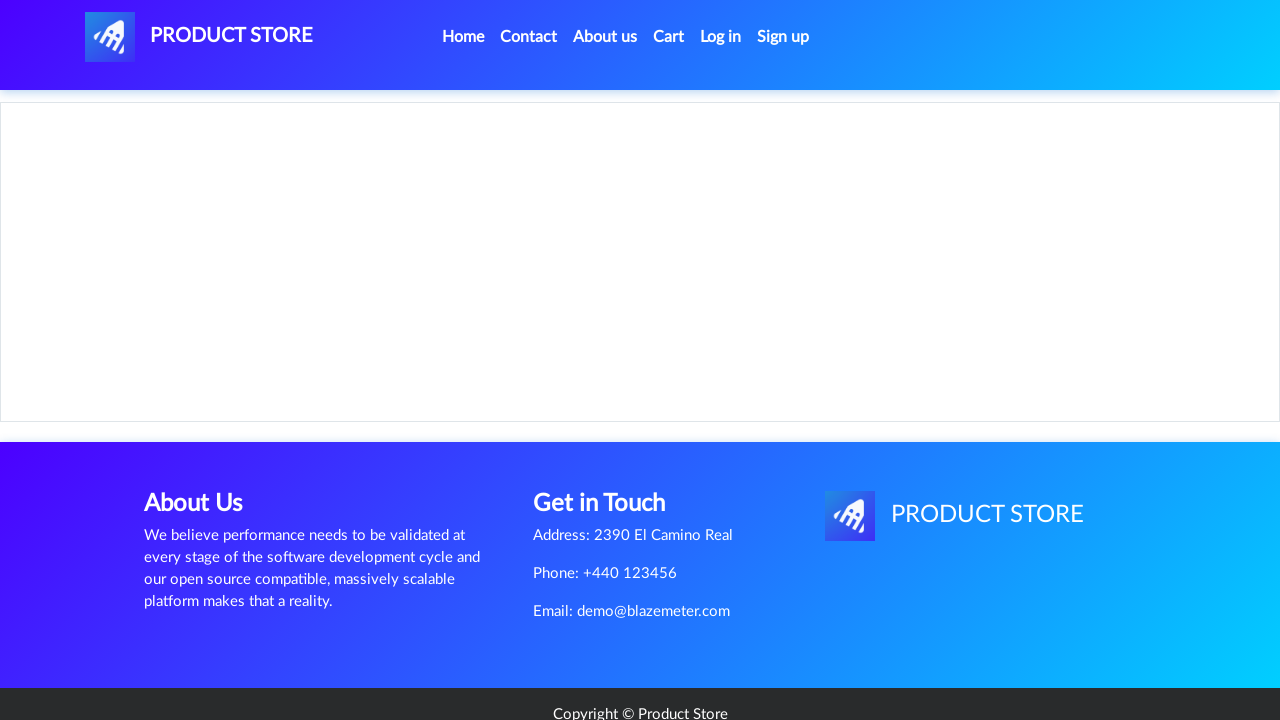

Product page loaded with price container visible
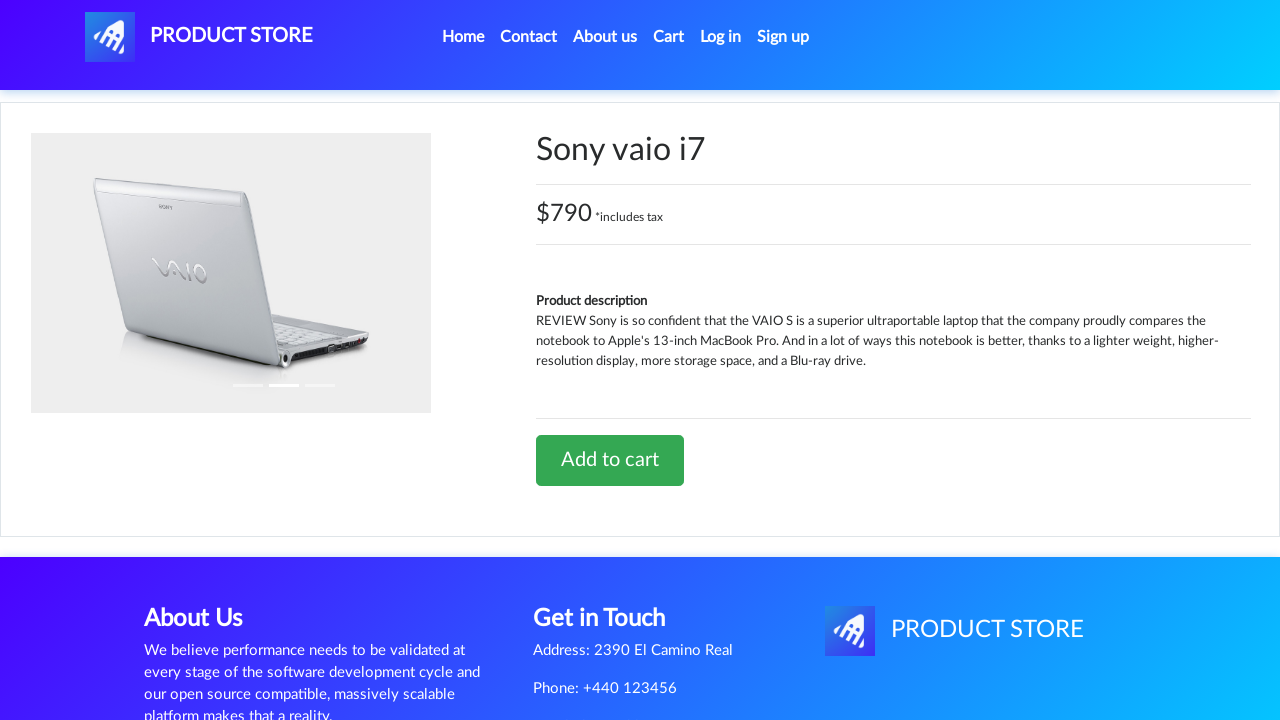

Retrieved product price text from price container
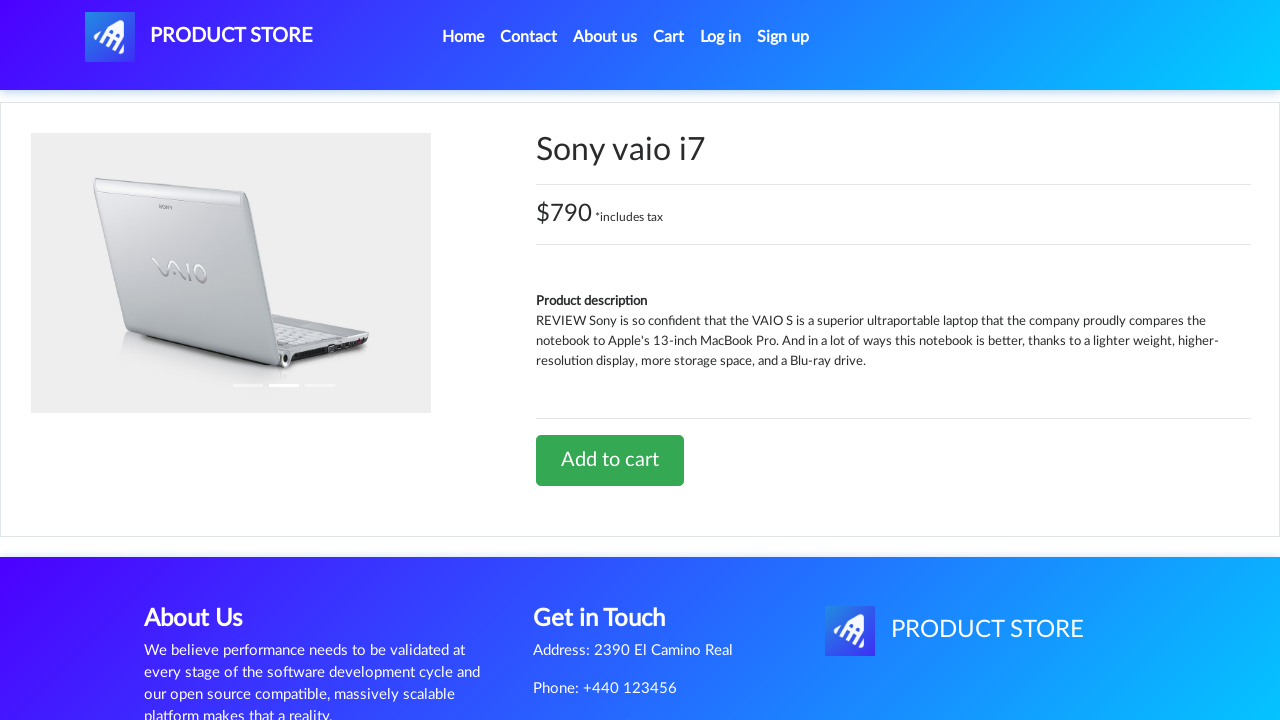

Verified product price is $790
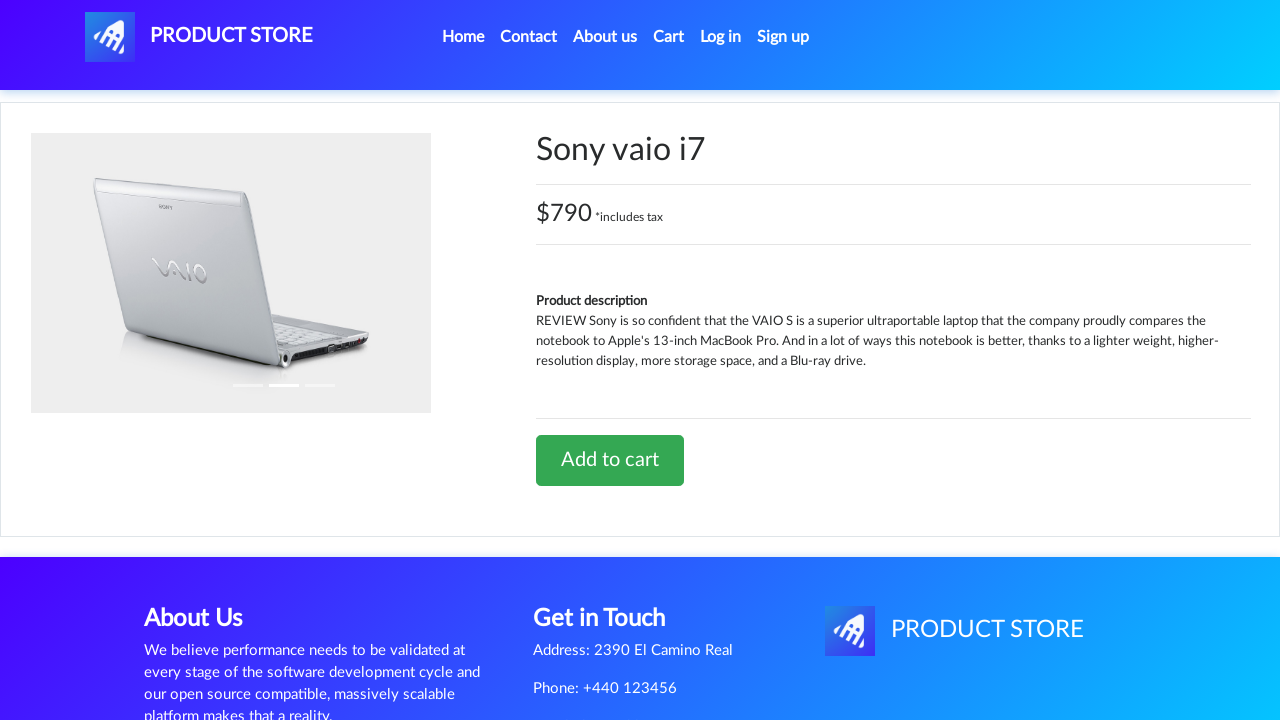

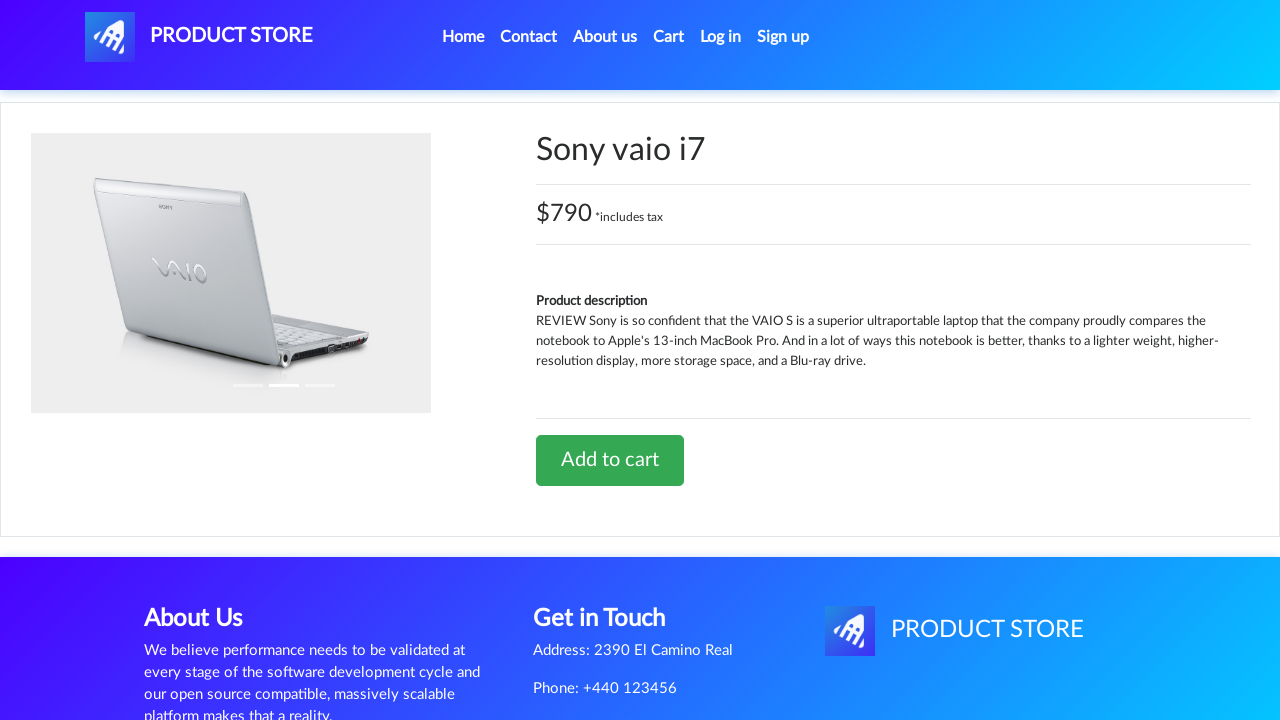